Tests multiple window handling with explicit window switching, clicking a link to open a new window and verifying titles of both the original and new windows.

Starting URL: http://the-internet.herokuapp.com/windows

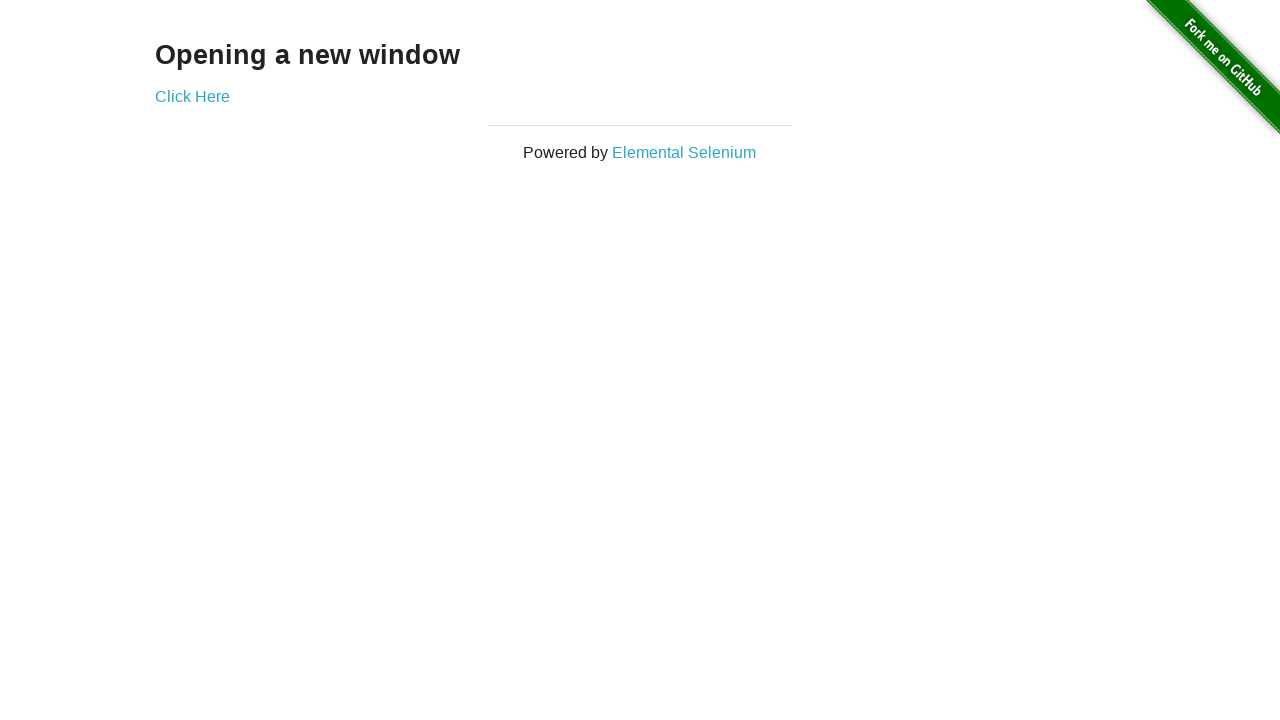

Stored reference to the first page
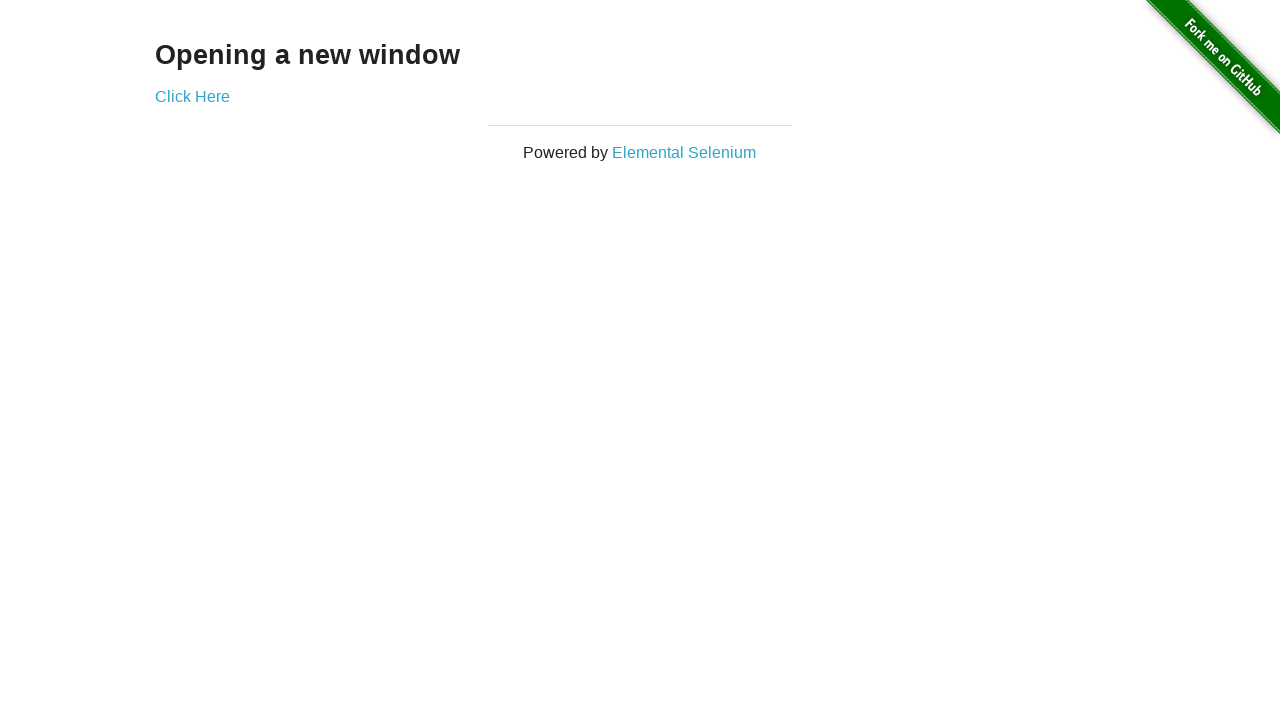

Clicked link to open new window at (192, 96) on .example a
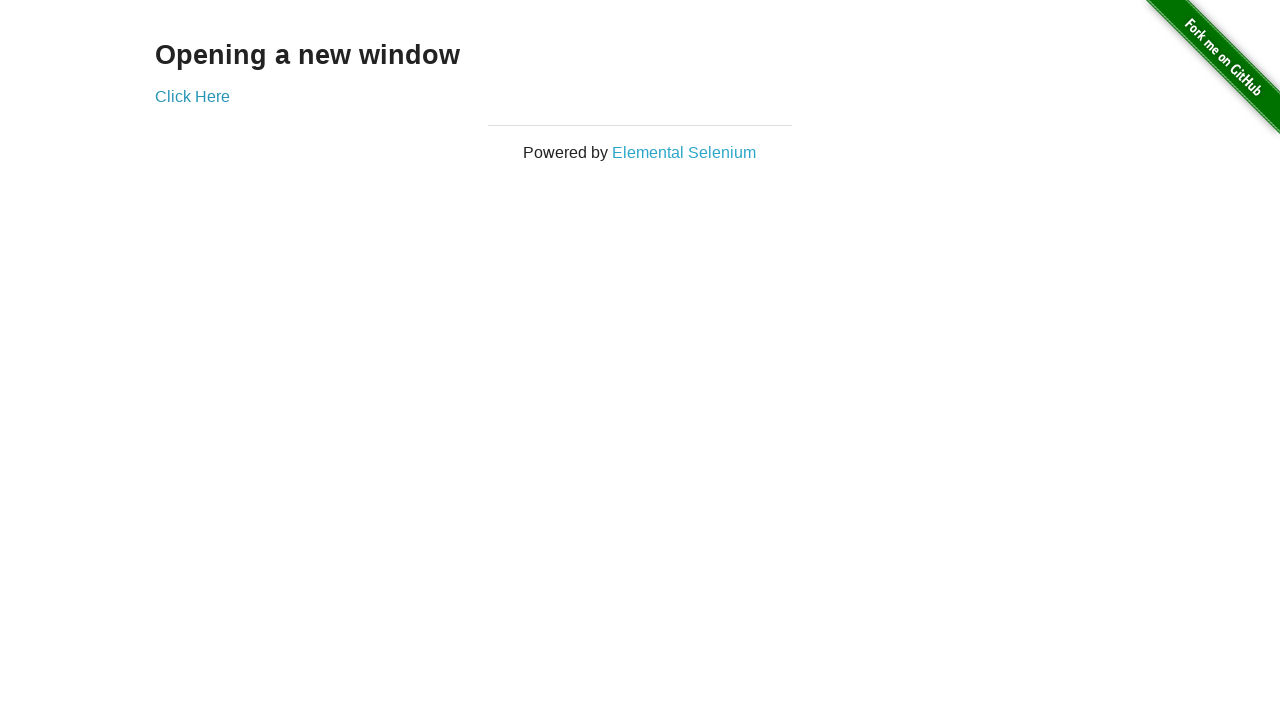

Captured new page object
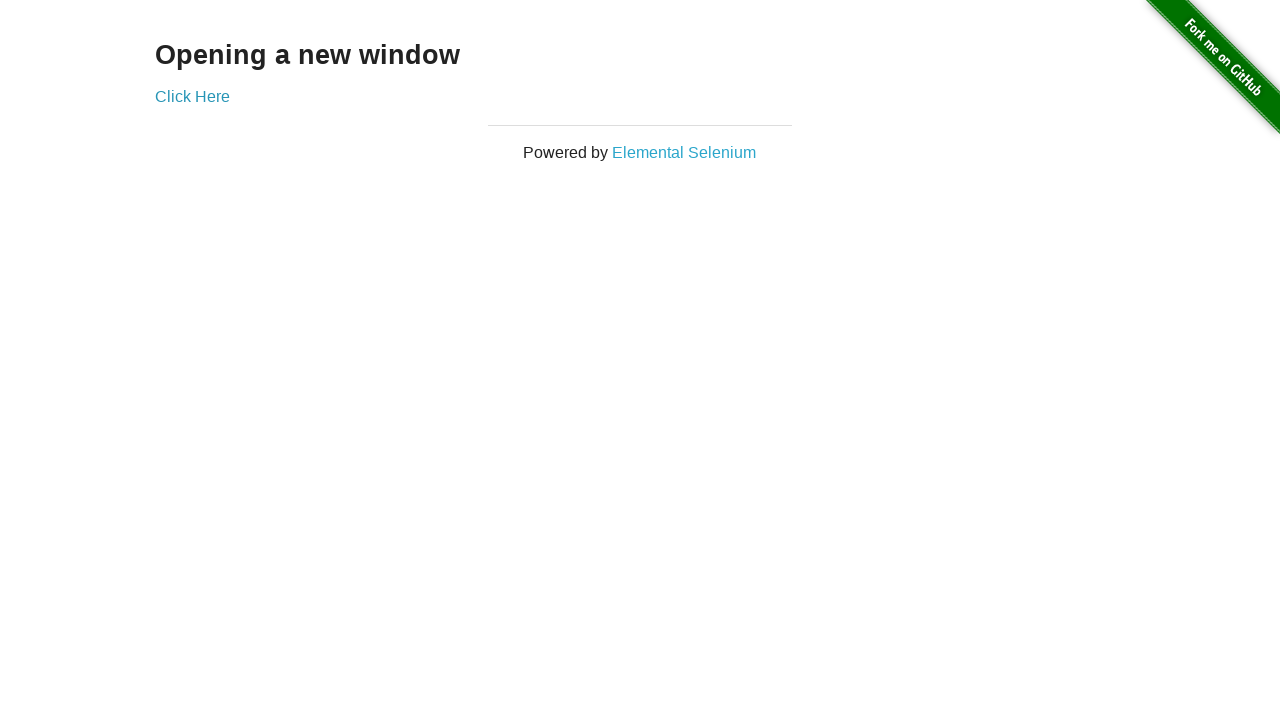

New window finished loading
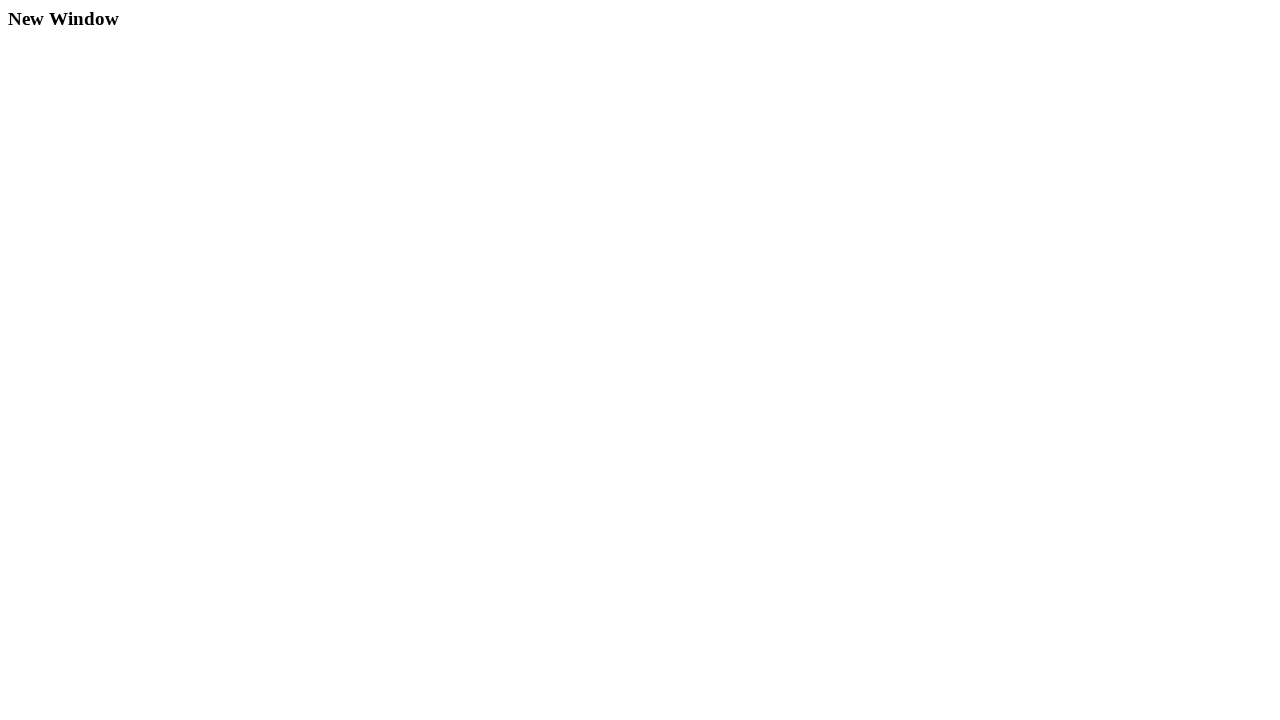

Verified first window title is not 'New Window'
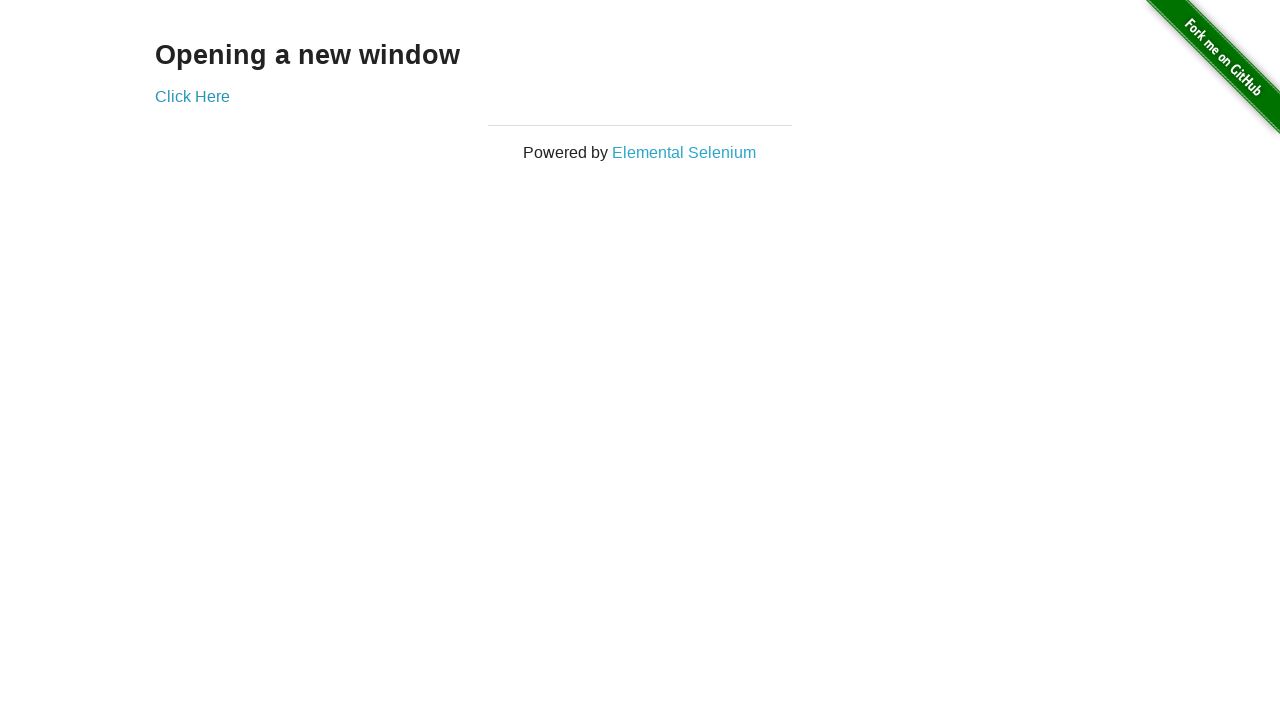

Verified new window title is 'New Window'
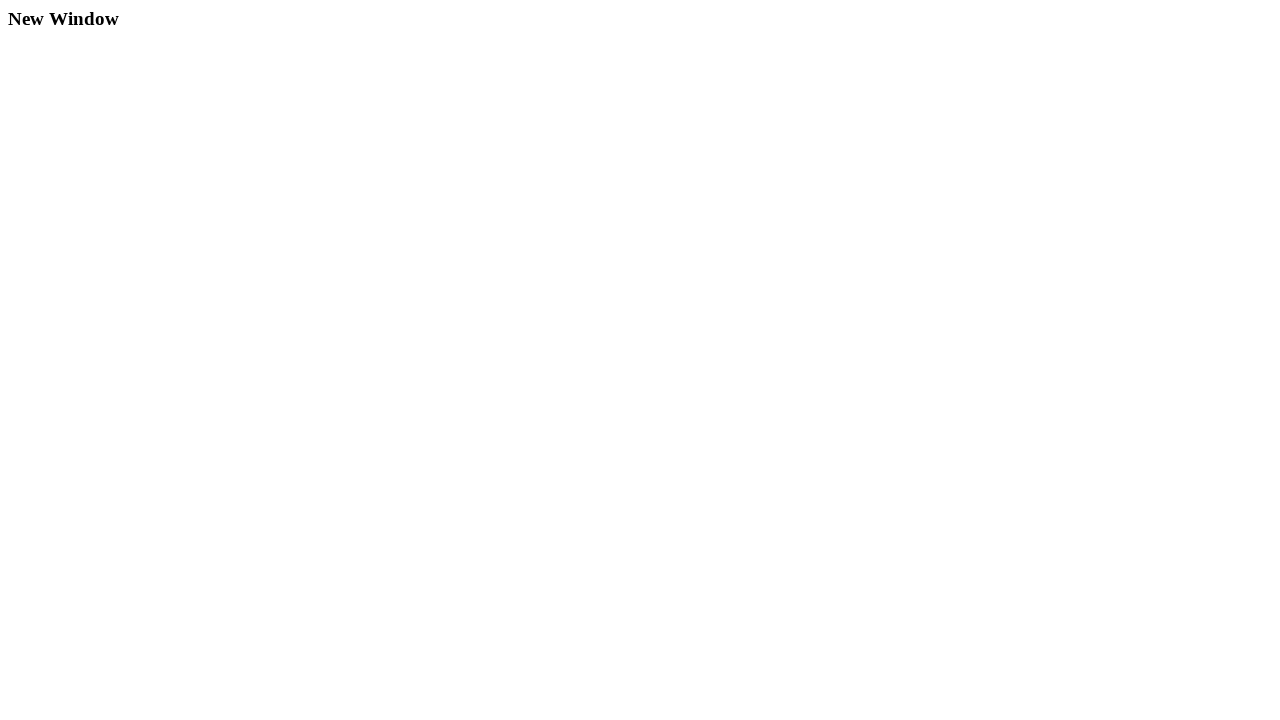

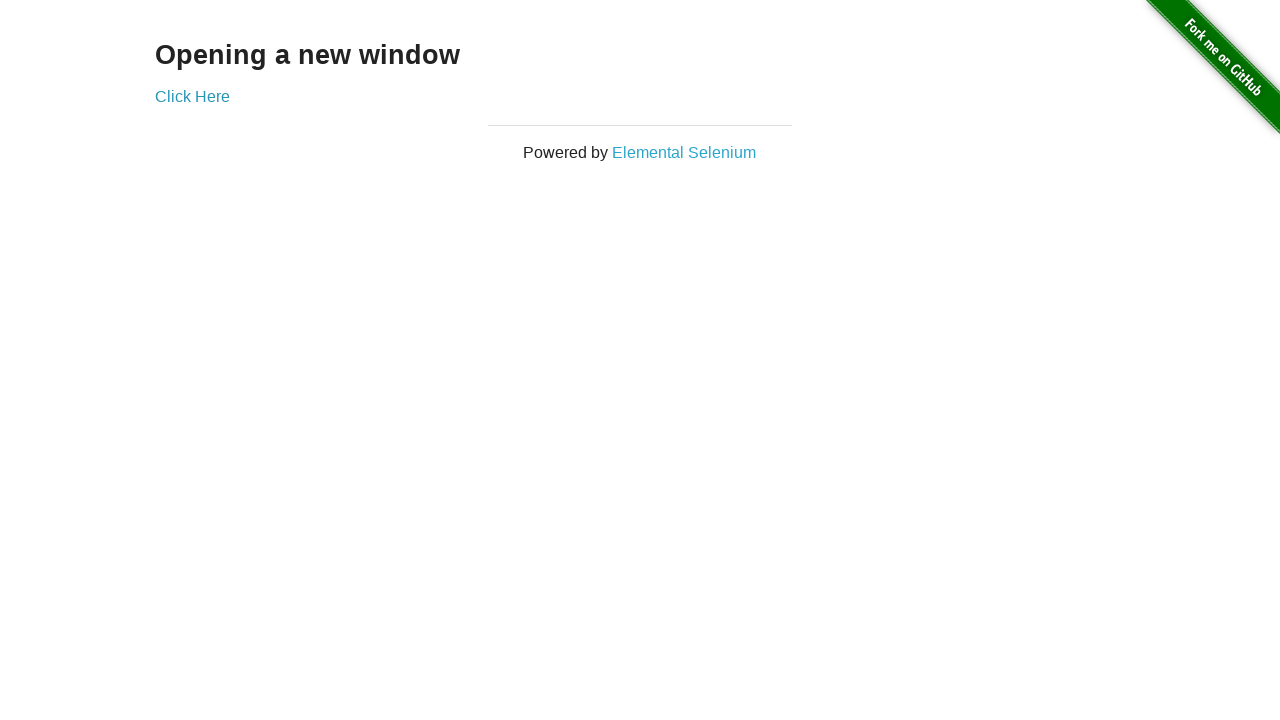